Tests drag and drop functionality by dragging an Angular image element and dropping it into a designated drop area

Starting URL: https://demo.automationtesting.in/Static.html

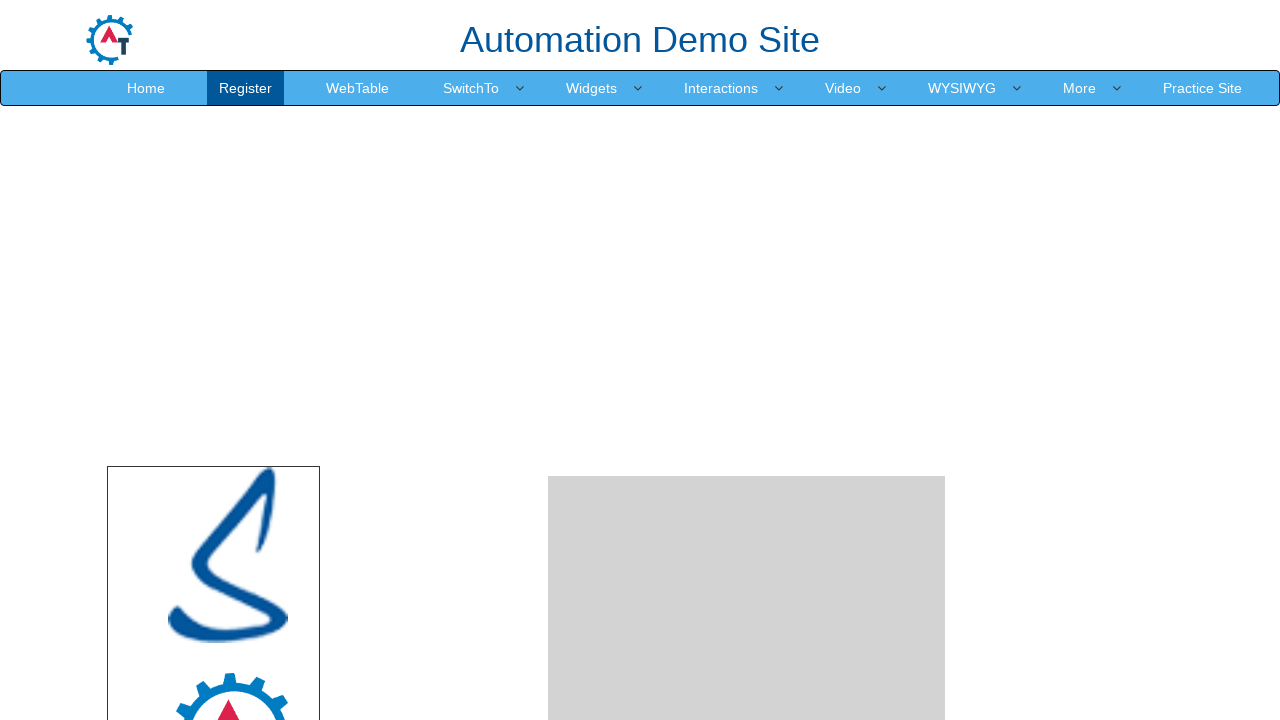

Scrolled down the page using PageDown key
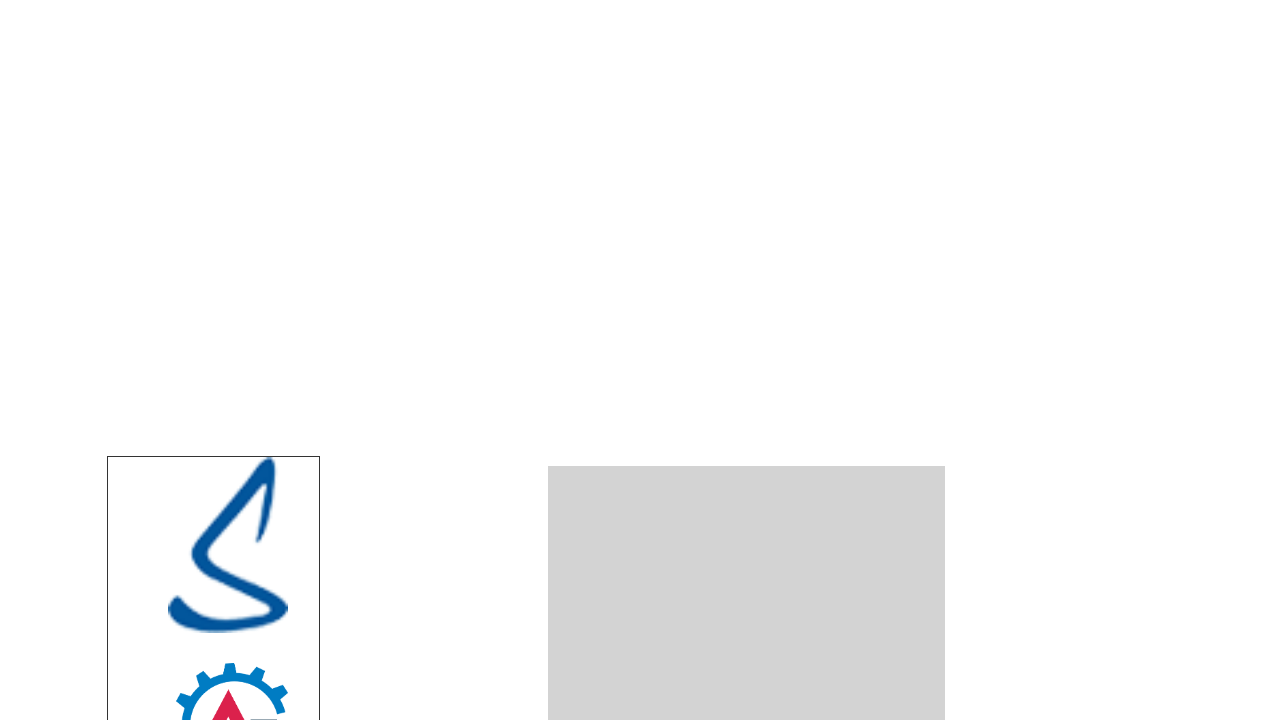

Angular image element became visible
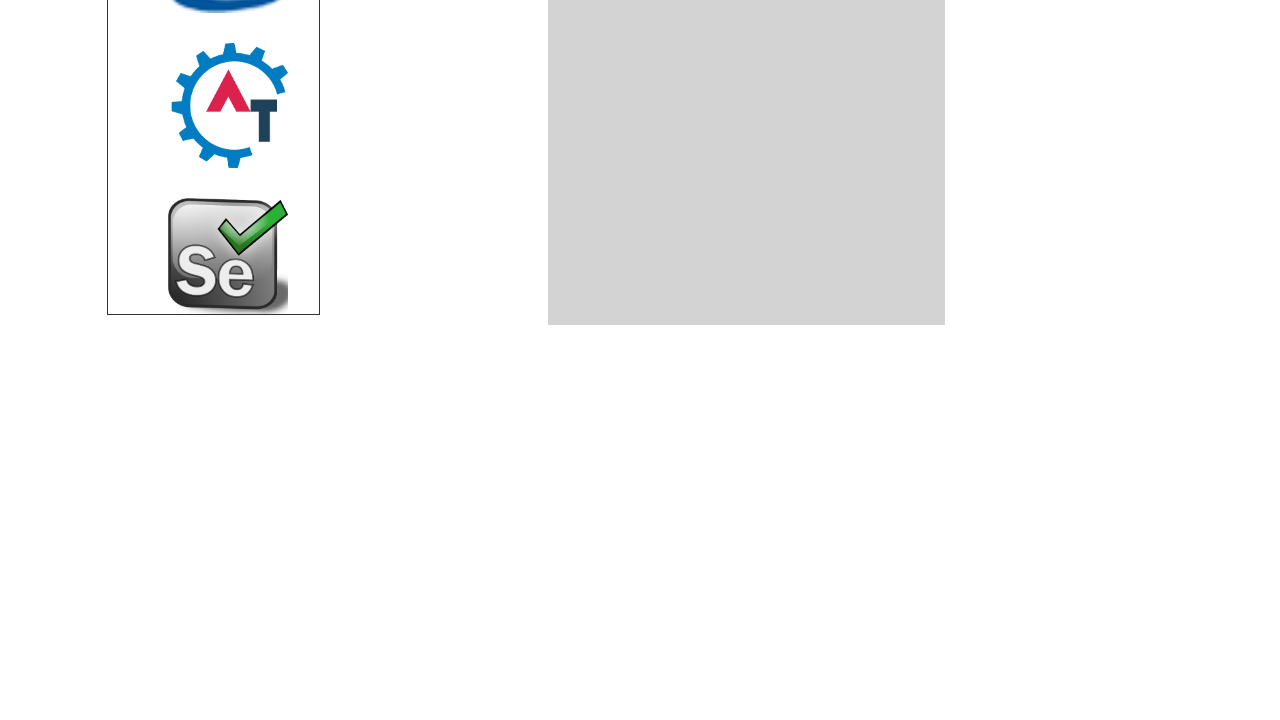

Located Angular image drag source element
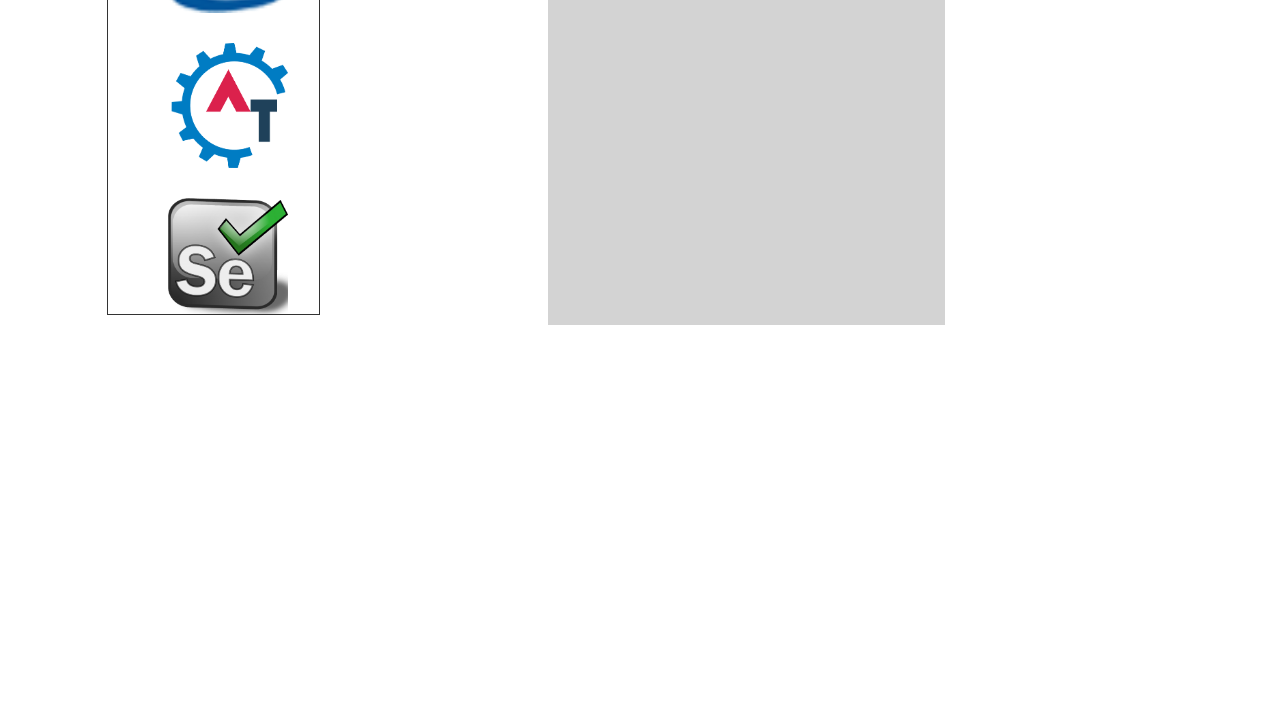

Located drop target area element
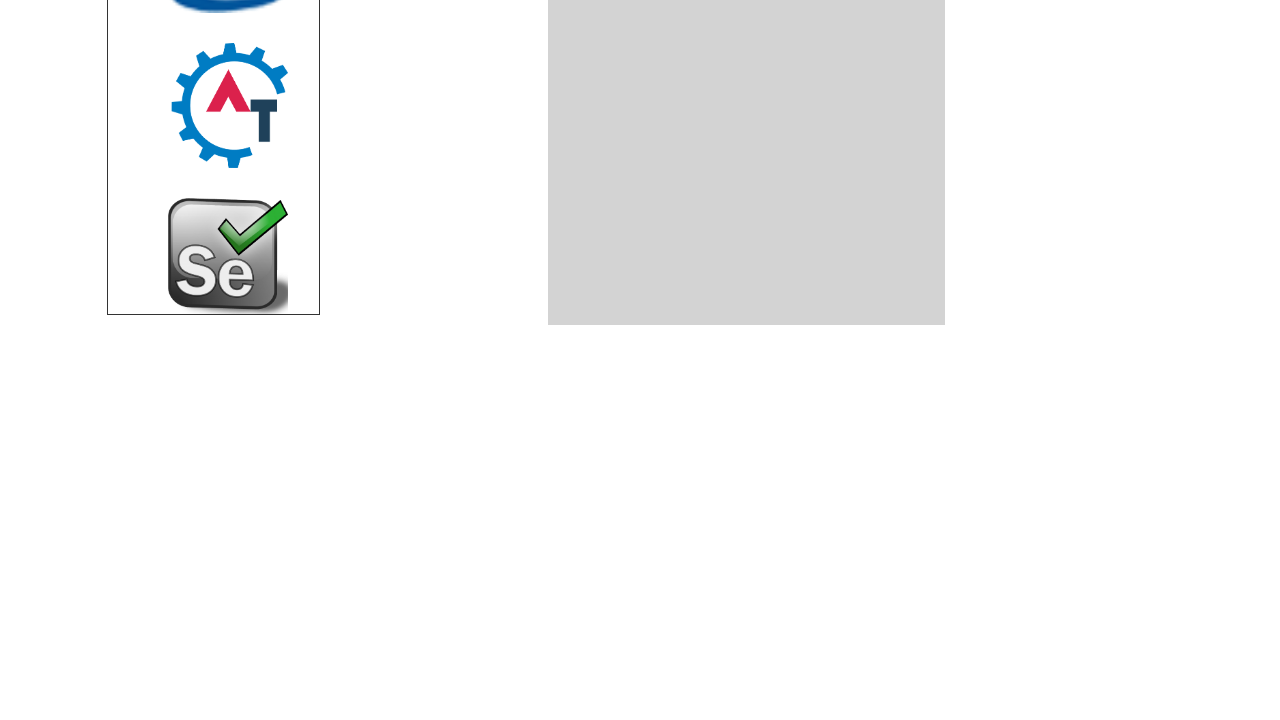

Dragged and dropped Angular image into the drop area at (747, 249)
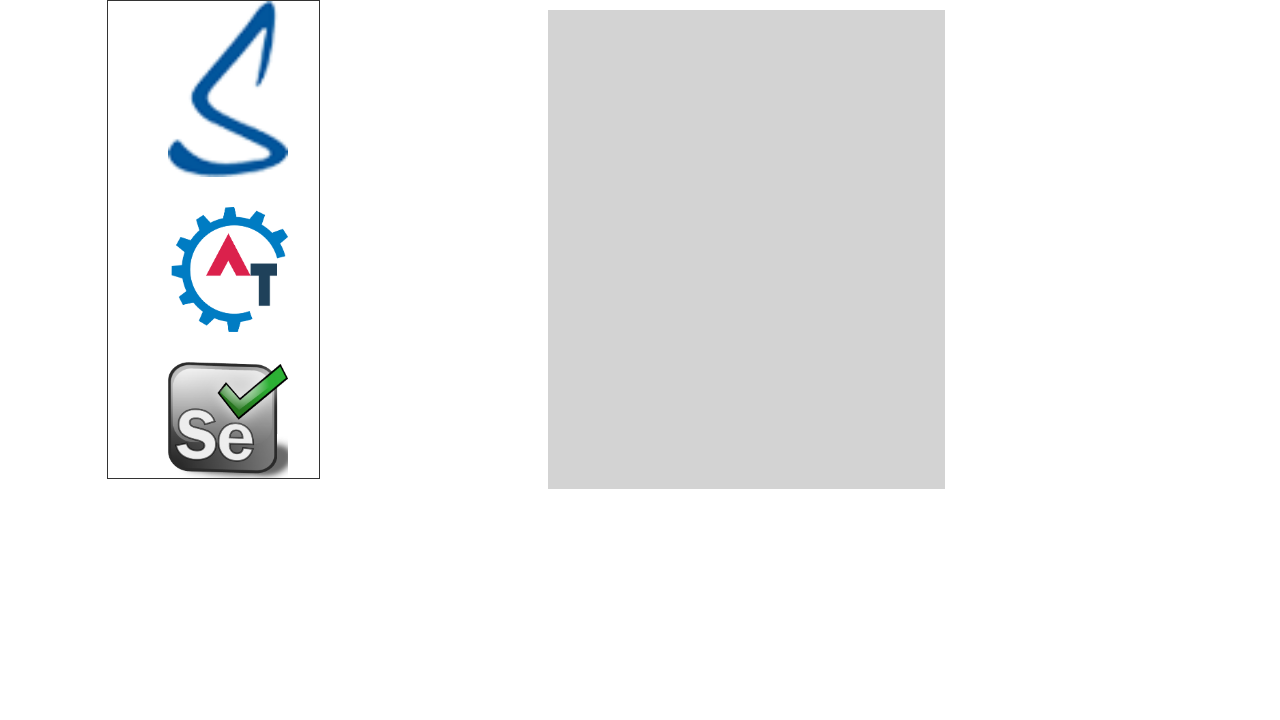

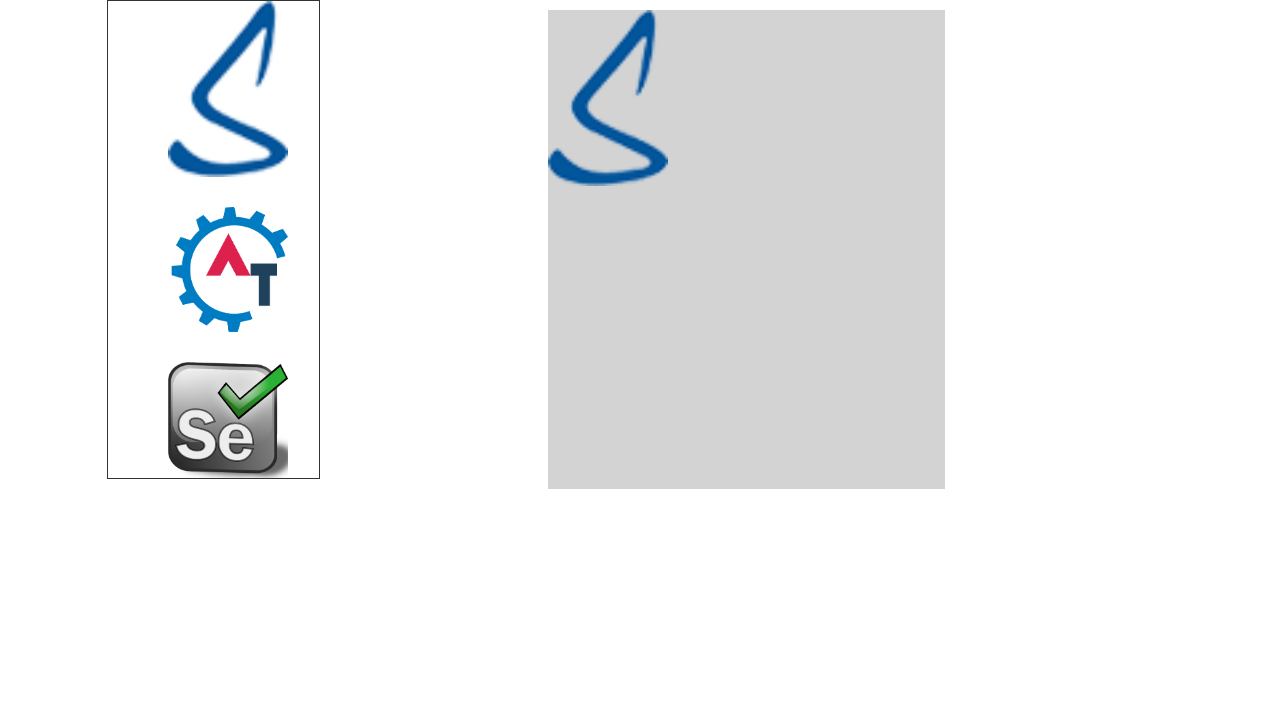